Tests different types of button clicks including double click, right click, and regular click on buttons

Starting URL: https://demoqa.com/buttons

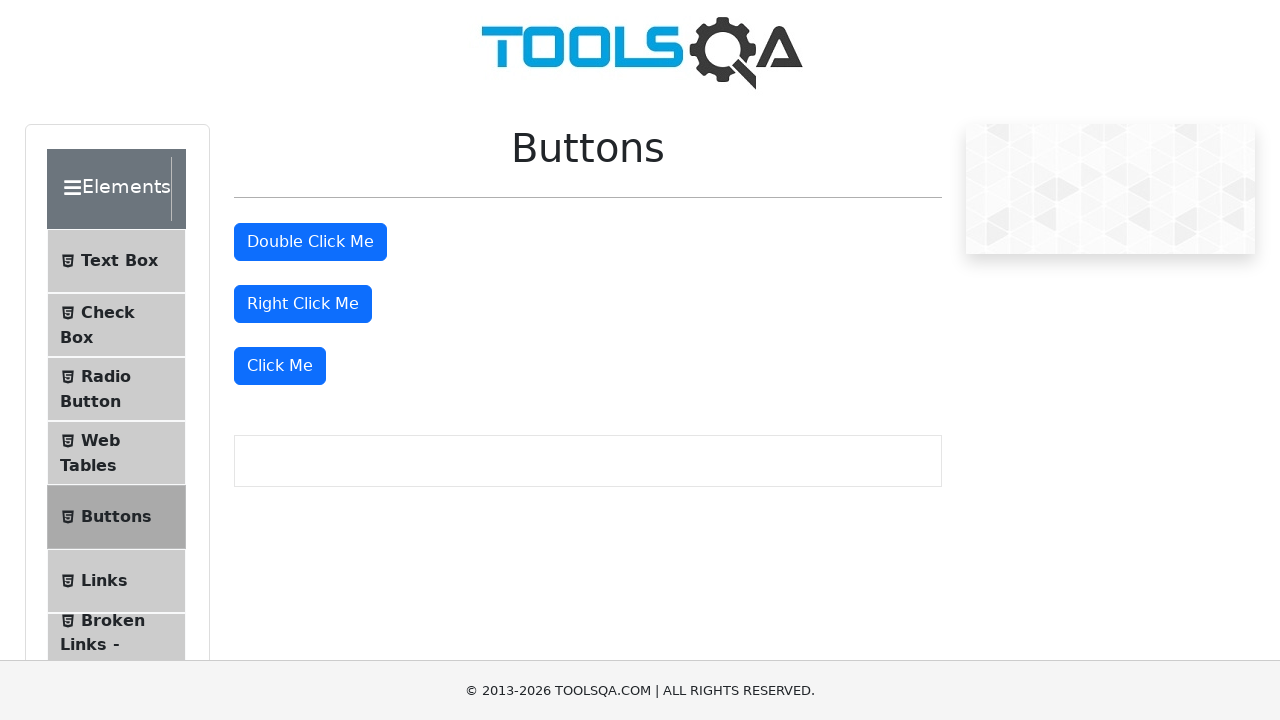

Found all buttons on the page
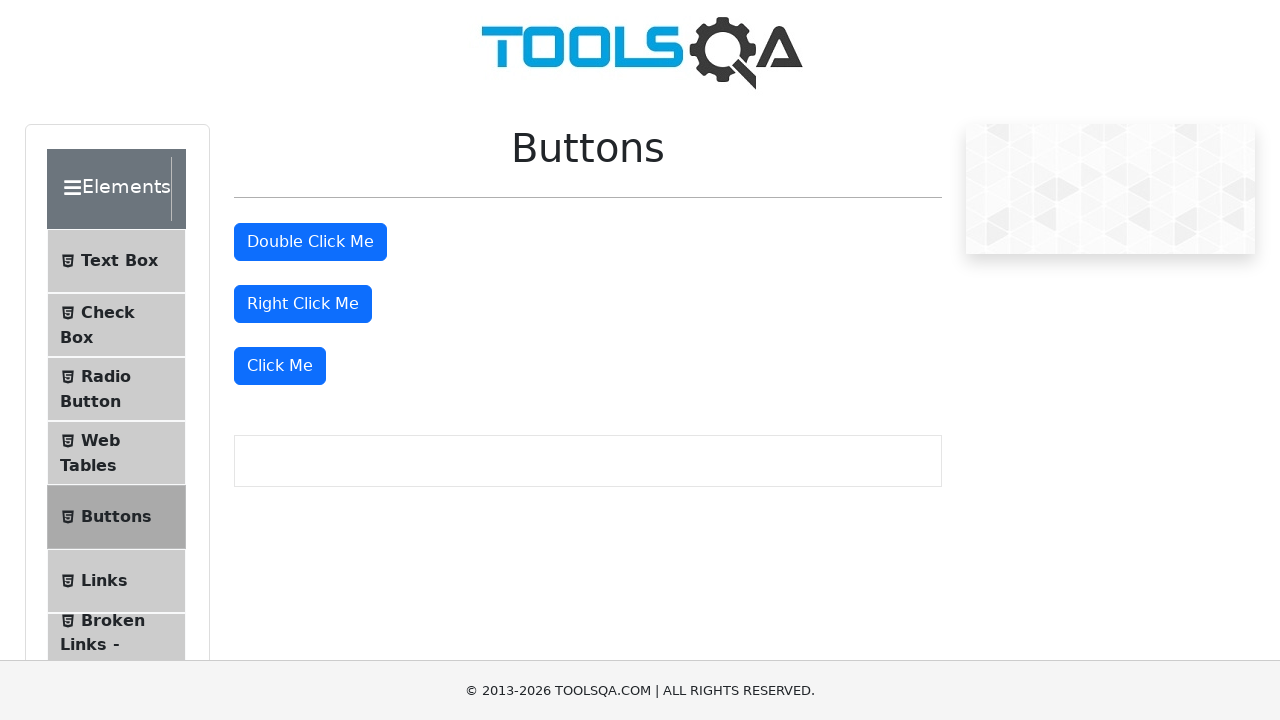

Double clicked the second button at (310, 242) on button >> nth=1
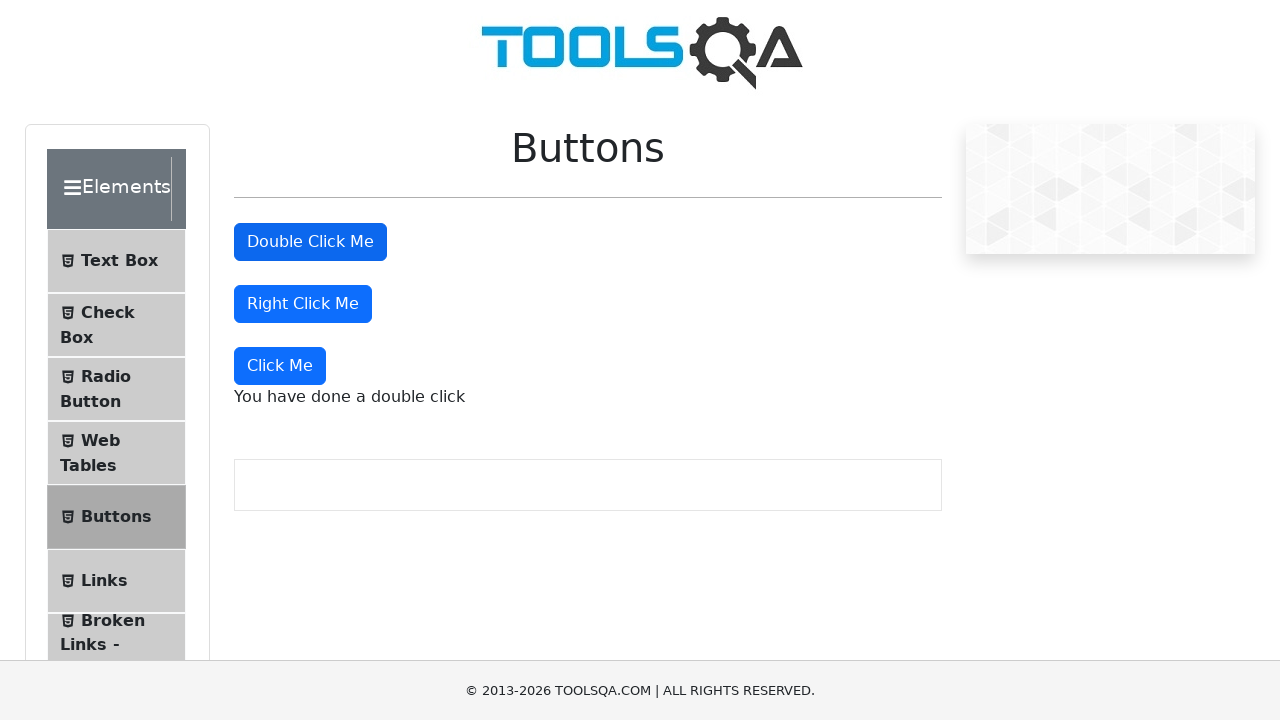

Right clicked the third button at (303, 304) on button >> nth=2
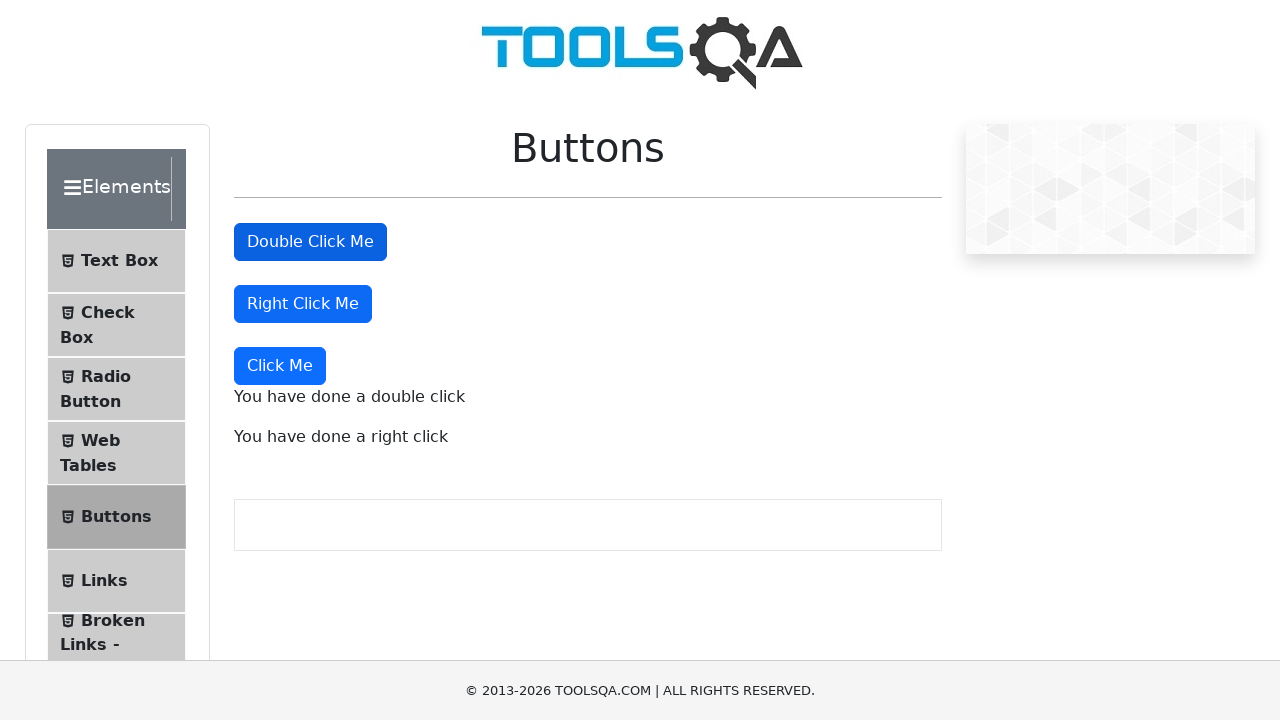

Clicked the fourth button at (280, 366) on button >> nth=3
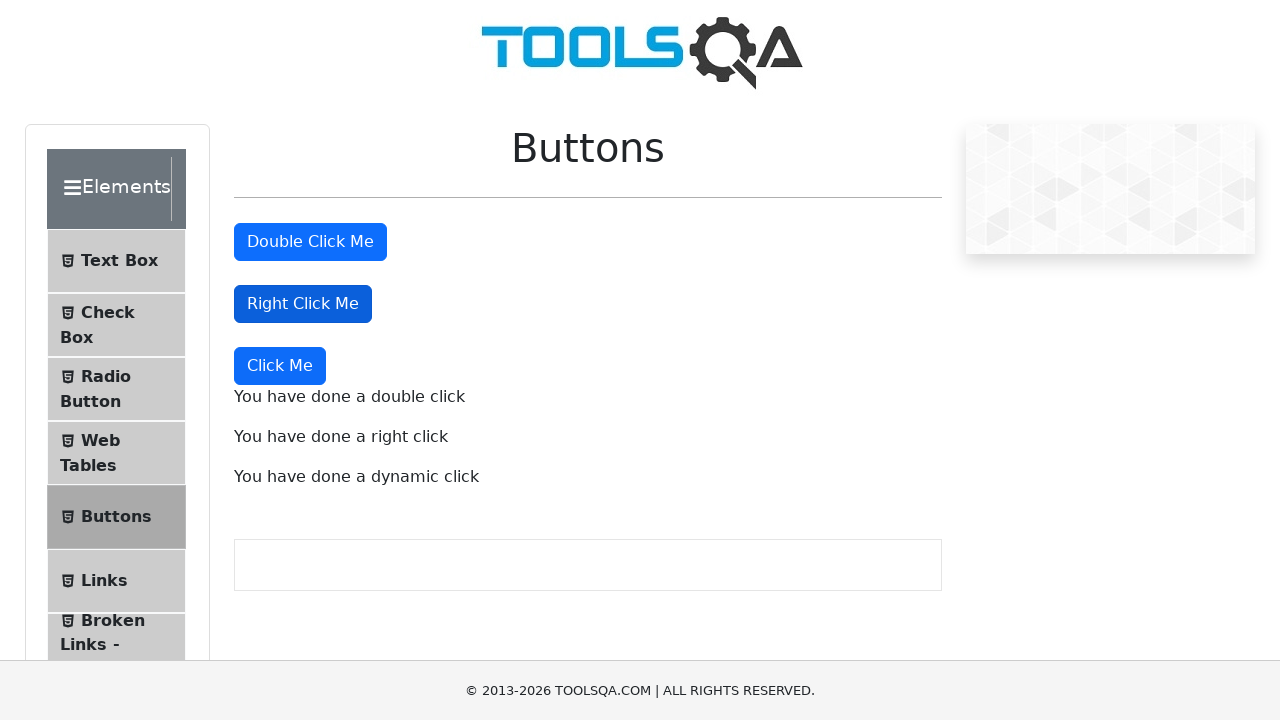

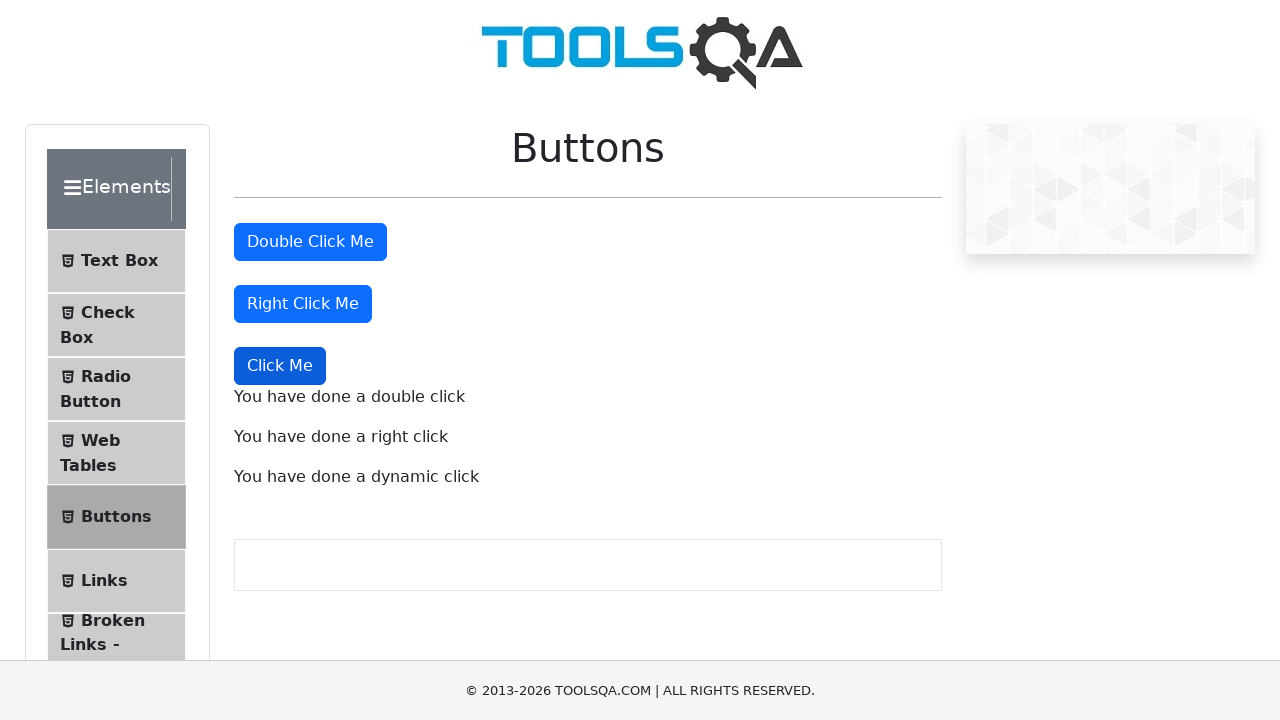